Tests the add/remove elements functionality by clicking the "Add Element" button 5 times and verifying that 5 delete buttons are created.

Starting URL: http://the-internet.herokuapp.com/add_remove_elements/

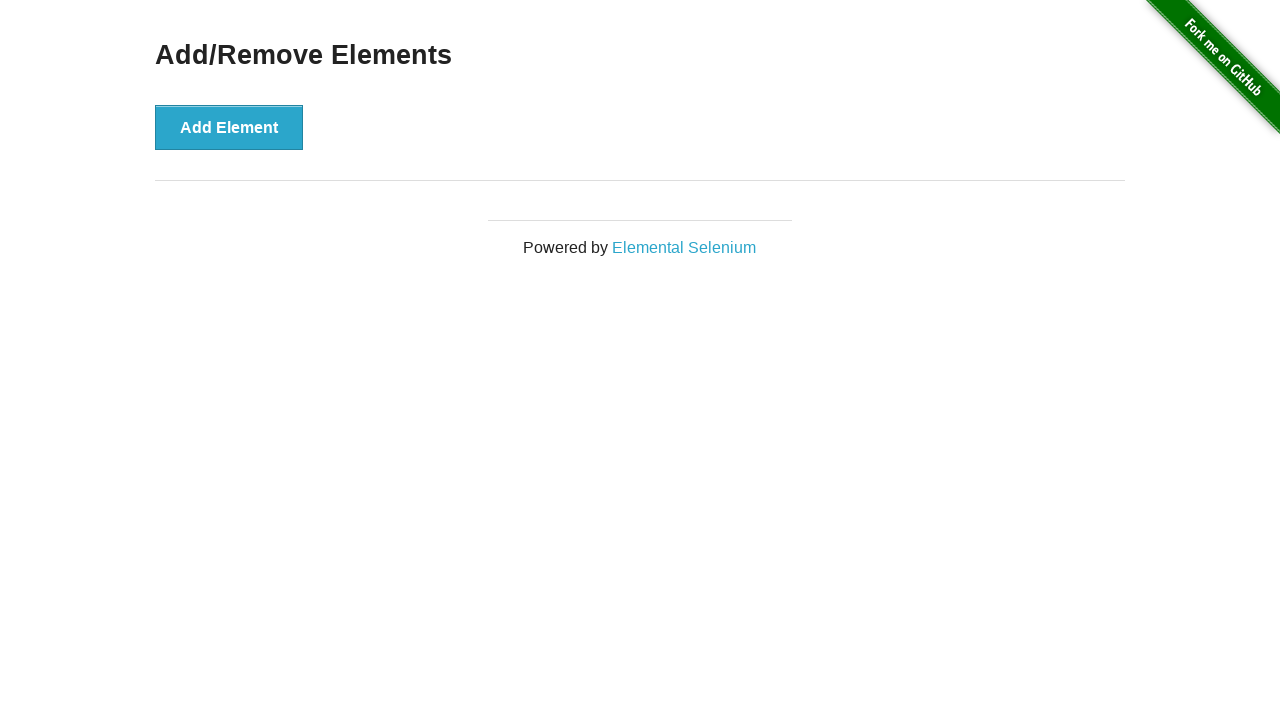

Add Element button is visible and ready
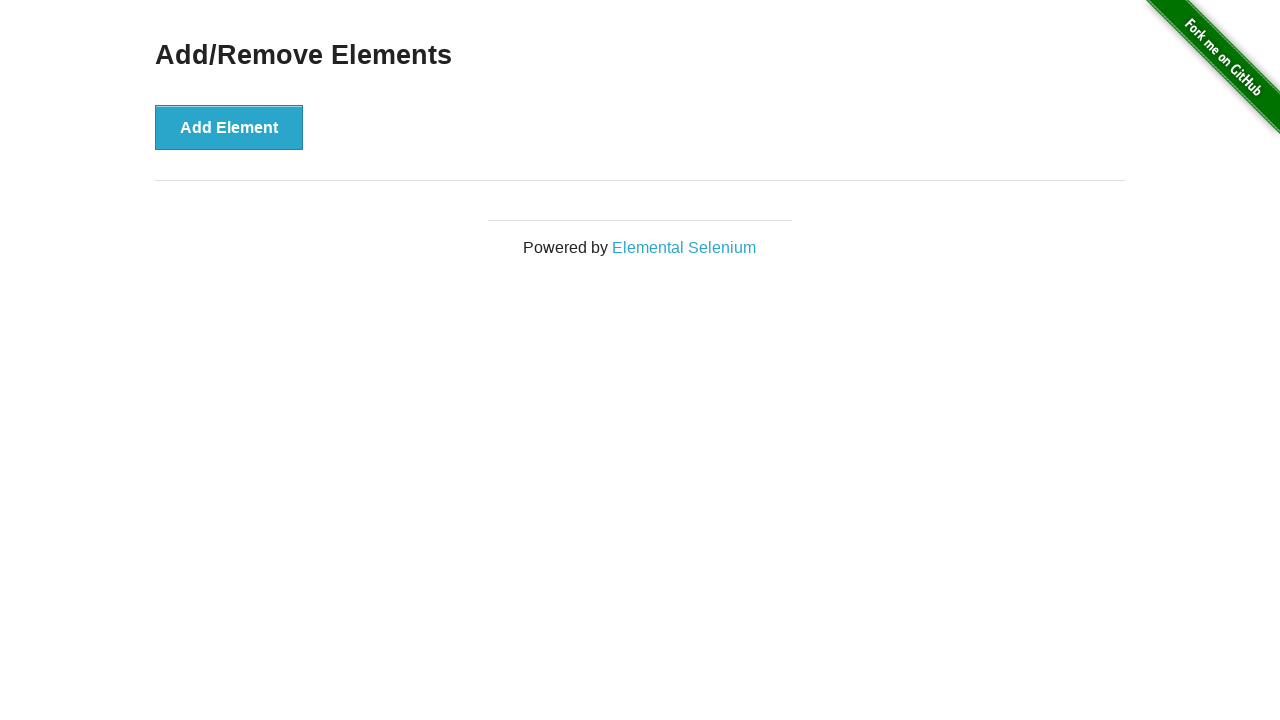

Clicked Add Element button at (229, 127) on xpath=//button[text()='Add Element']
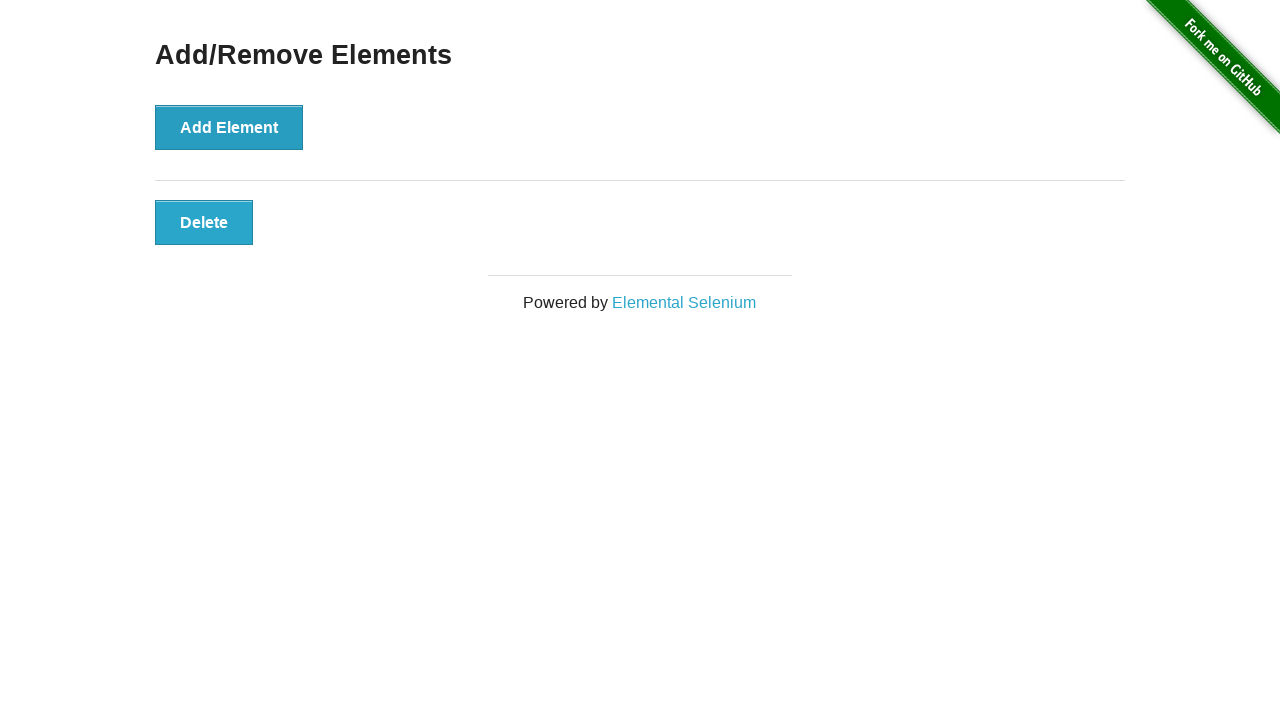

Clicked Add Element button at (229, 127) on xpath=//button[text()='Add Element']
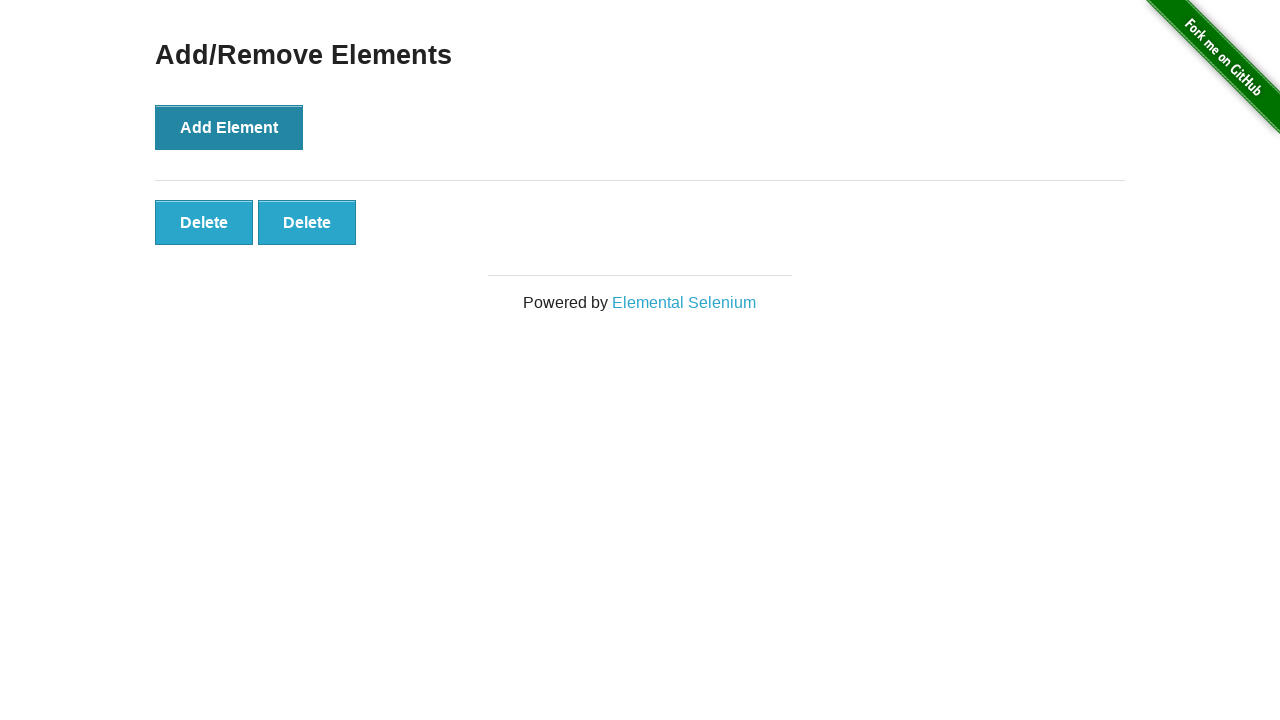

Clicked Add Element button at (229, 127) on xpath=//button[text()='Add Element']
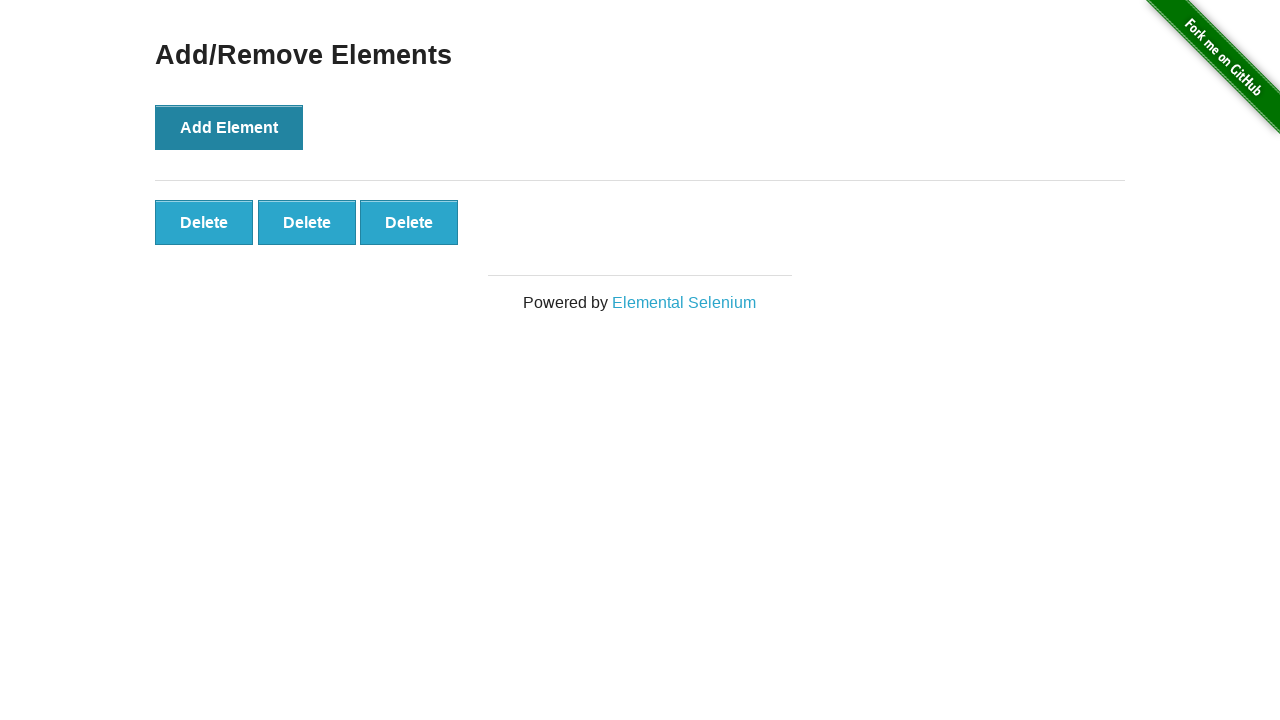

Clicked Add Element button at (229, 127) on xpath=//button[text()='Add Element']
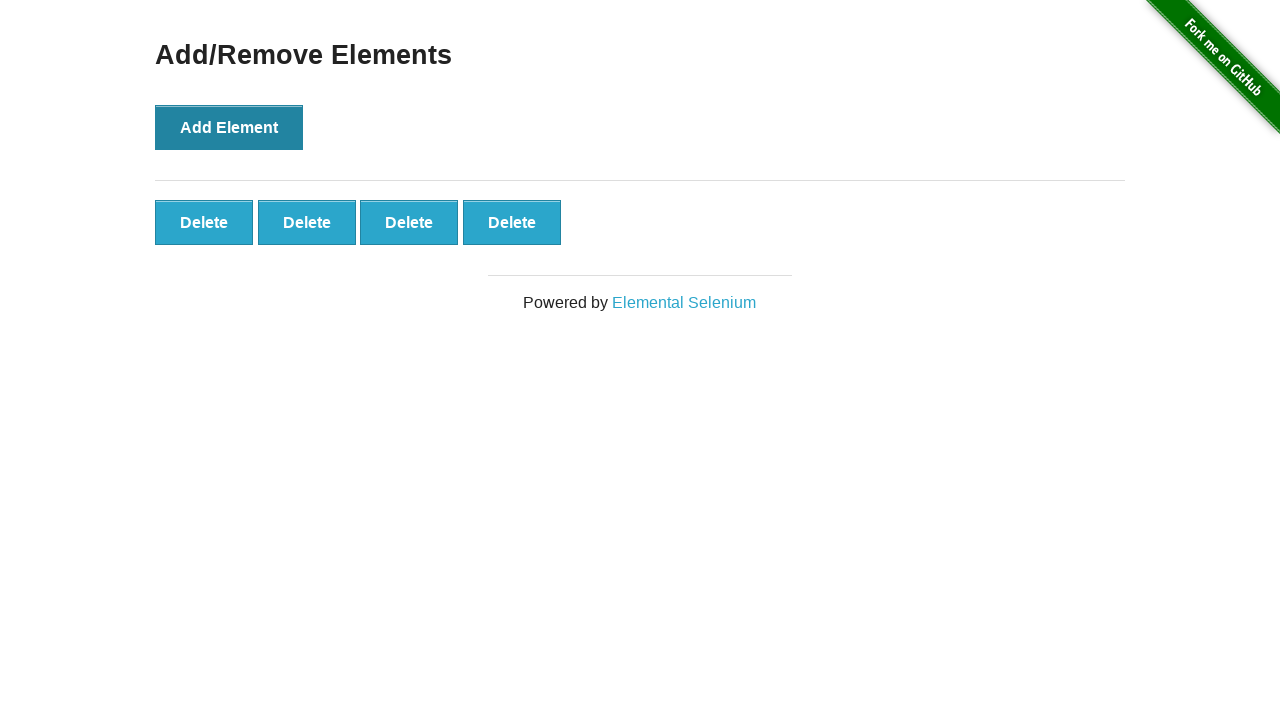

Clicked Add Element button at (229, 127) on xpath=//button[text()='Add Element']
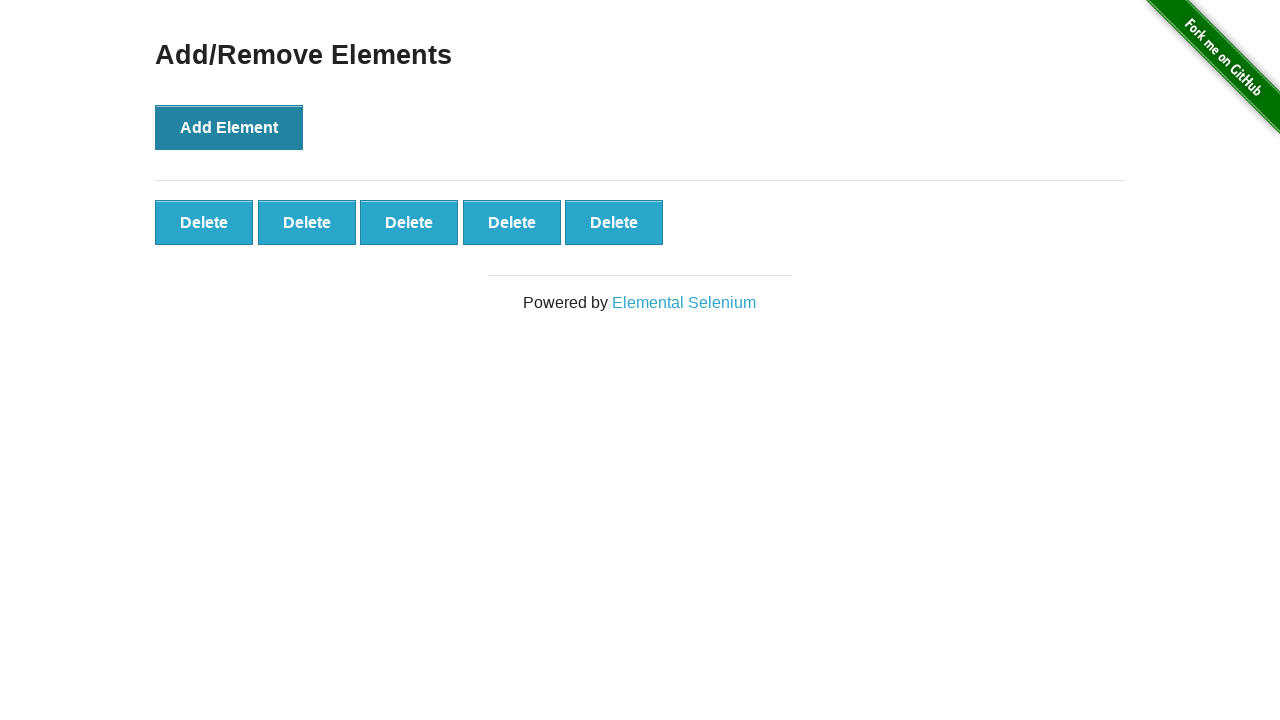

Delete buttons have appeared on the page
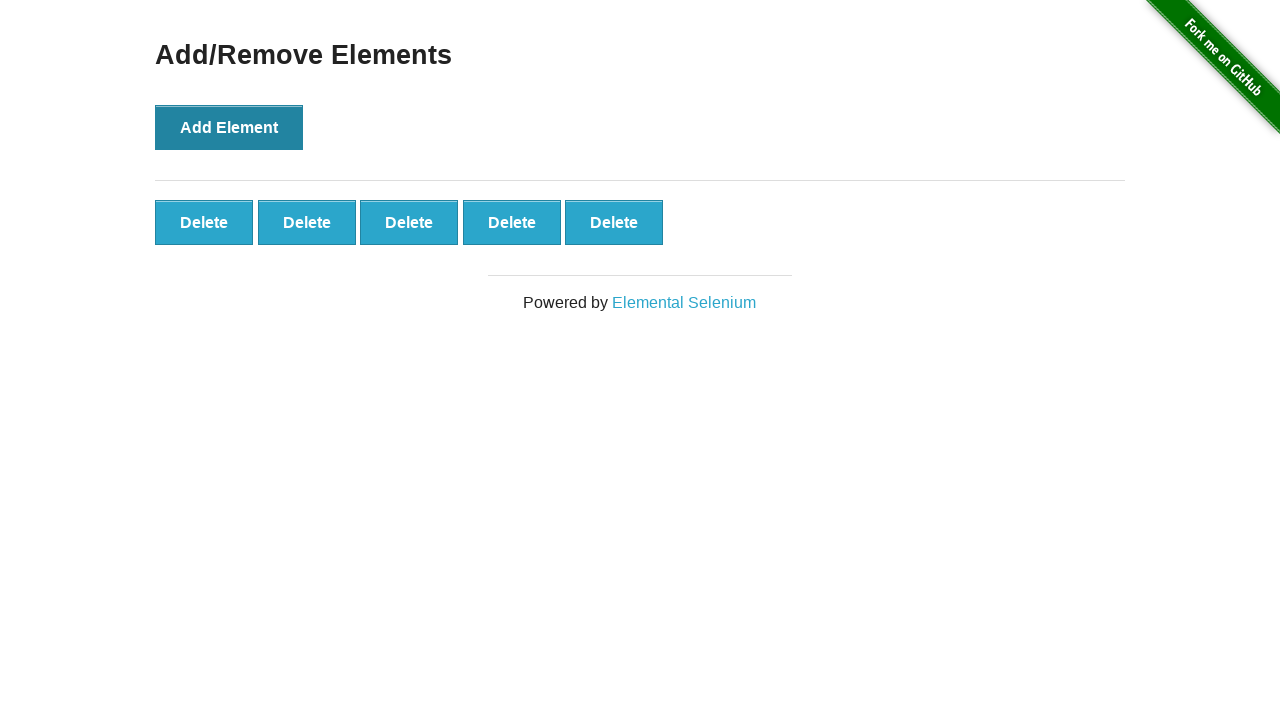

Located all delete buttons
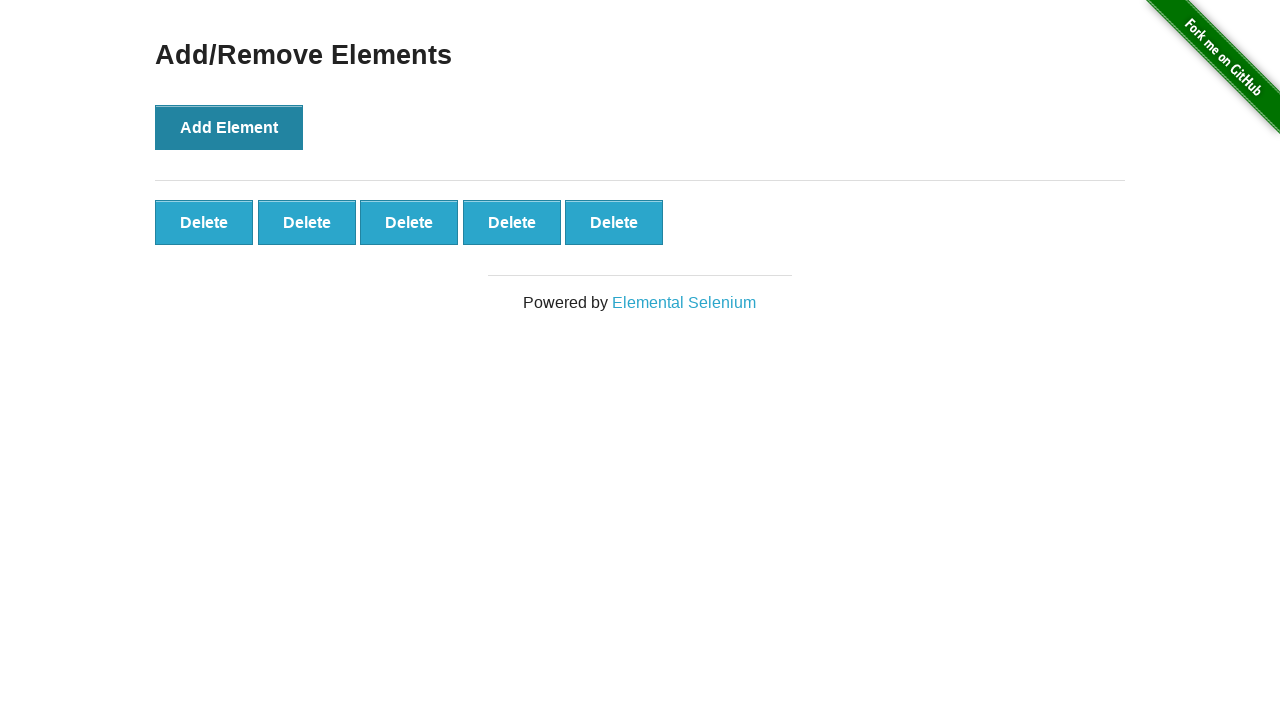

Verified that exactly 5 delete buttons were created
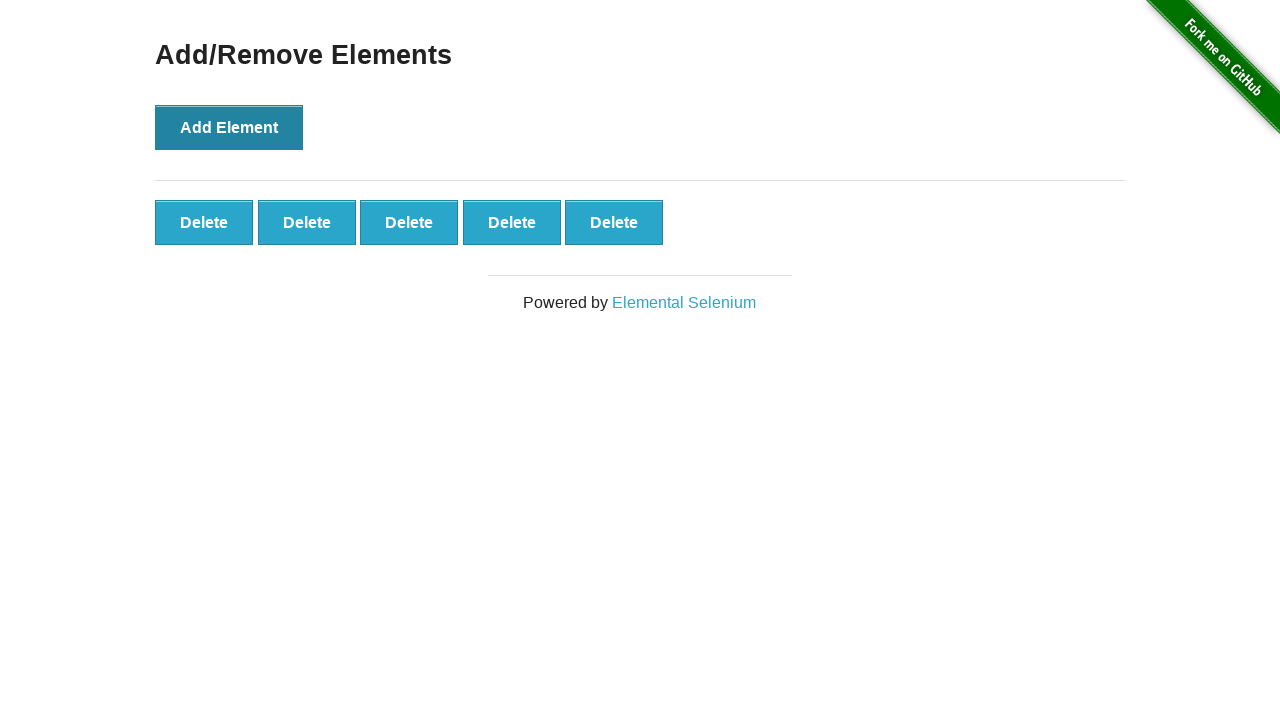

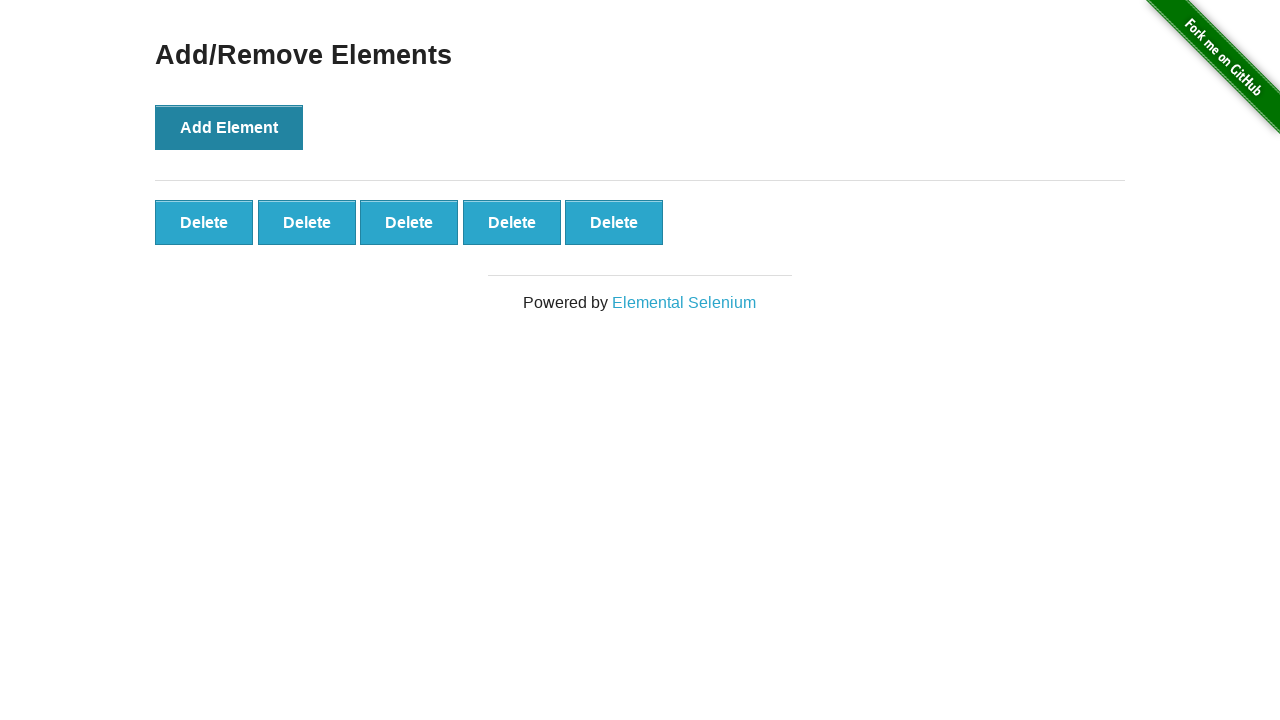